Navigates to httpvshttps.com over HTTP and verifies the page load time element is displayed

Starting URL: http://www.httpvshttps.com/

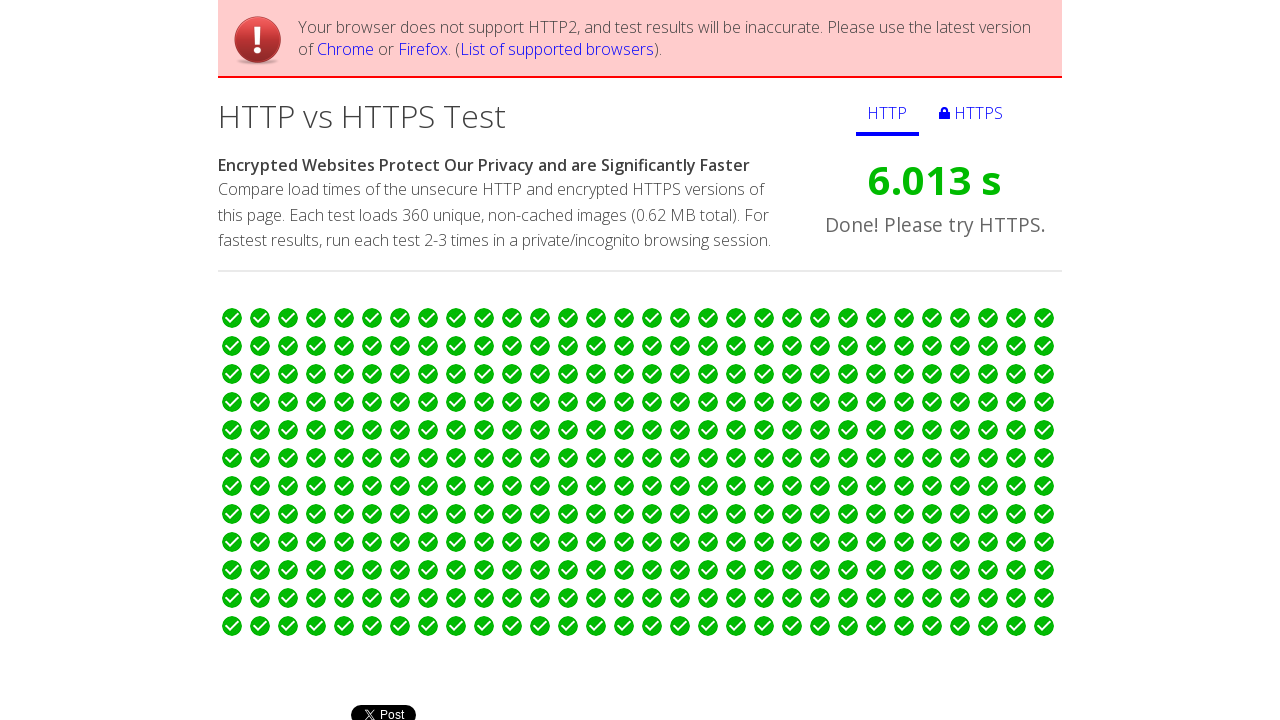

Navigated to http://www.httpvshttps.com/
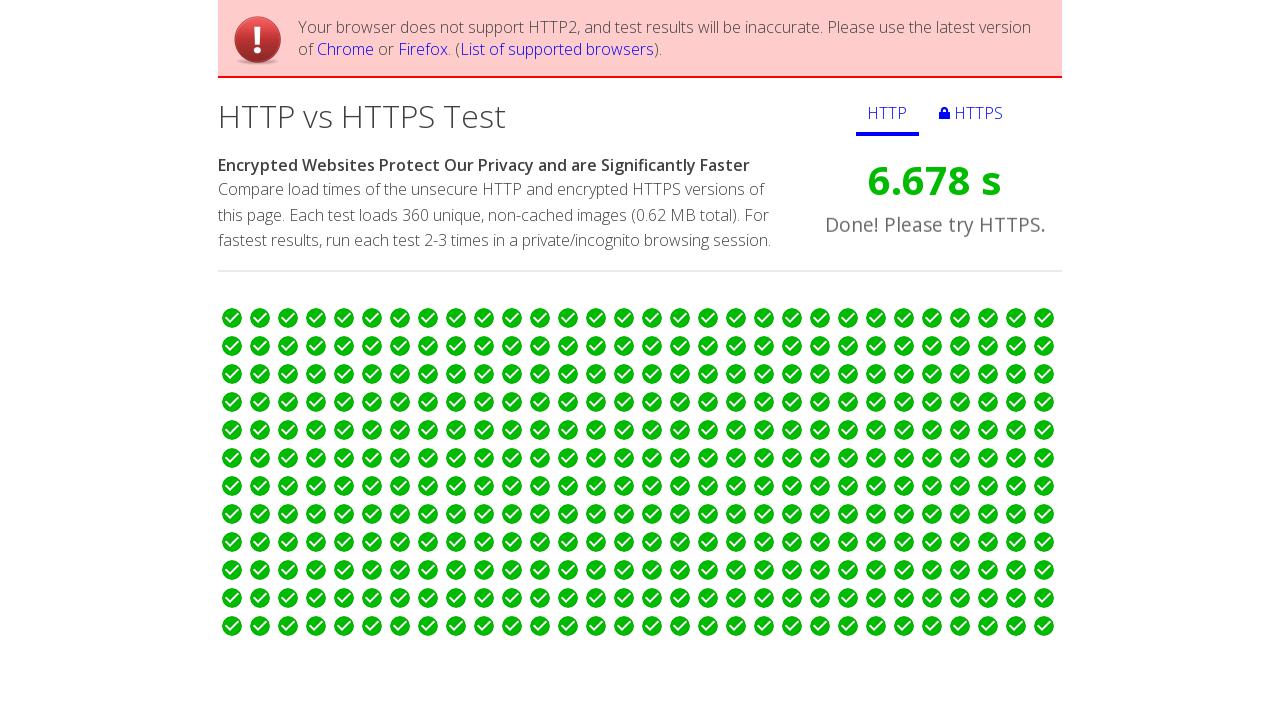

Page load time element (#time) selector appeared
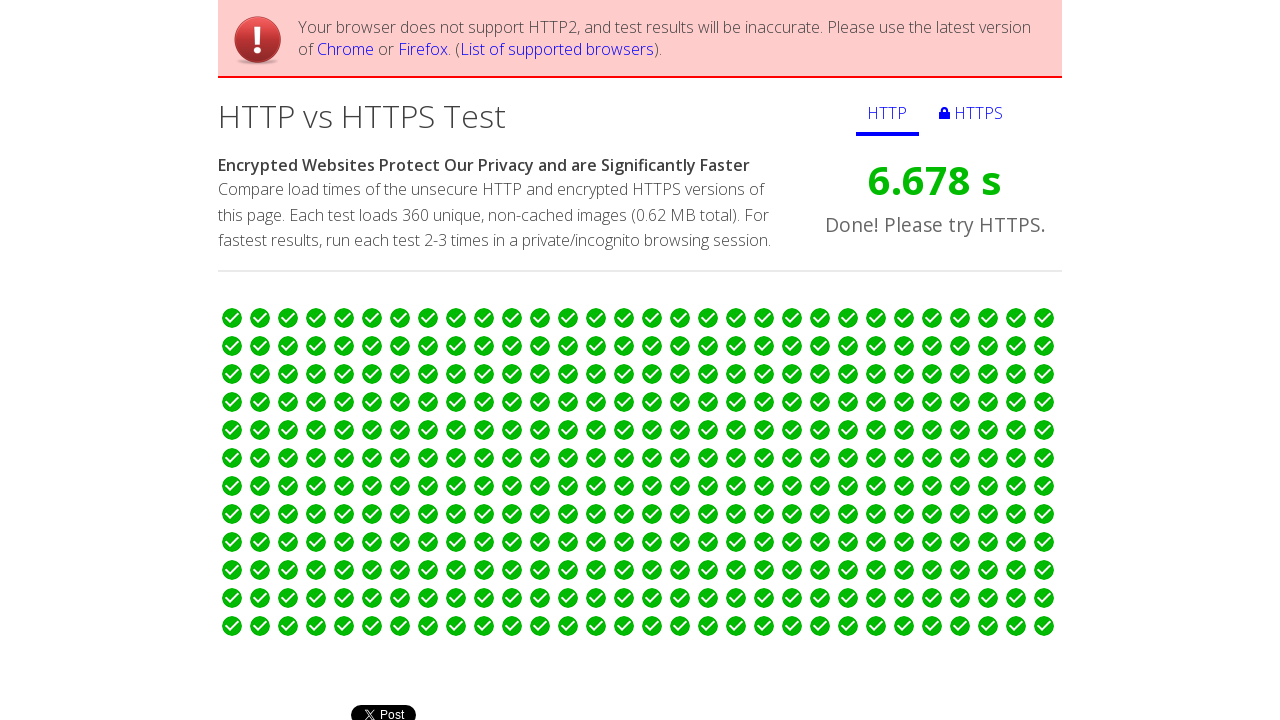

Located page load time element (#time)
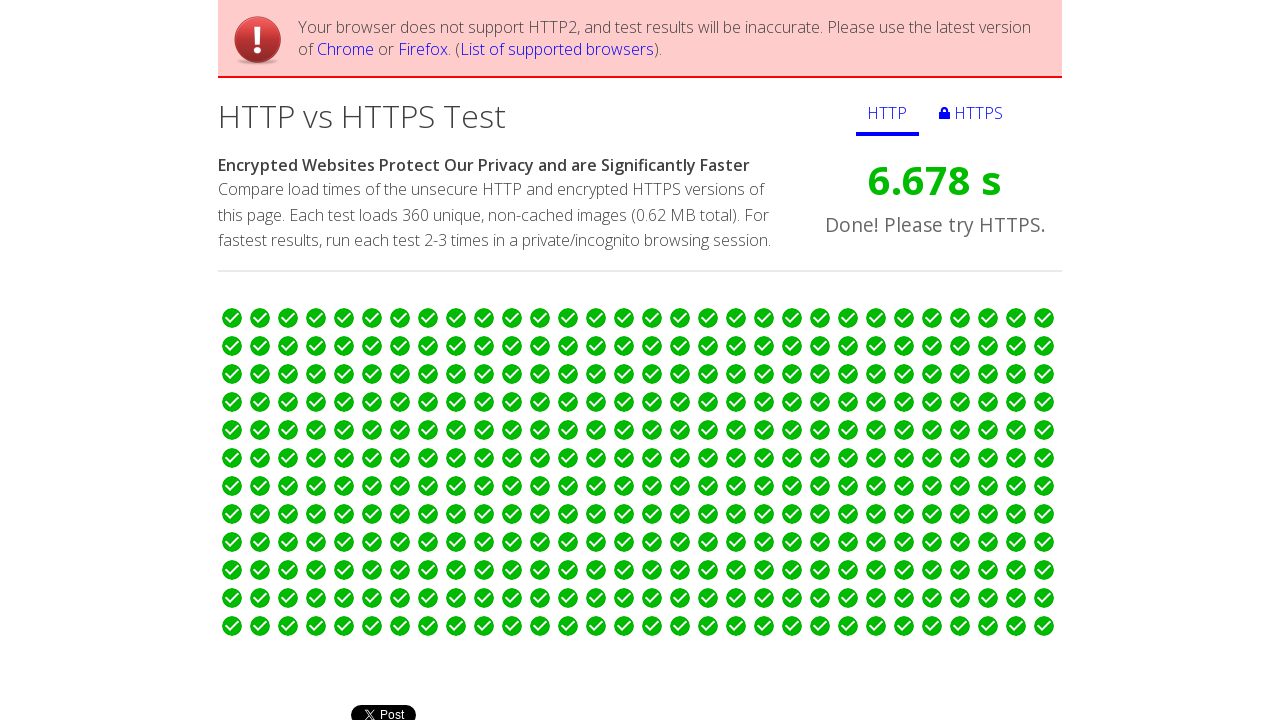

Verified page load time element is visible
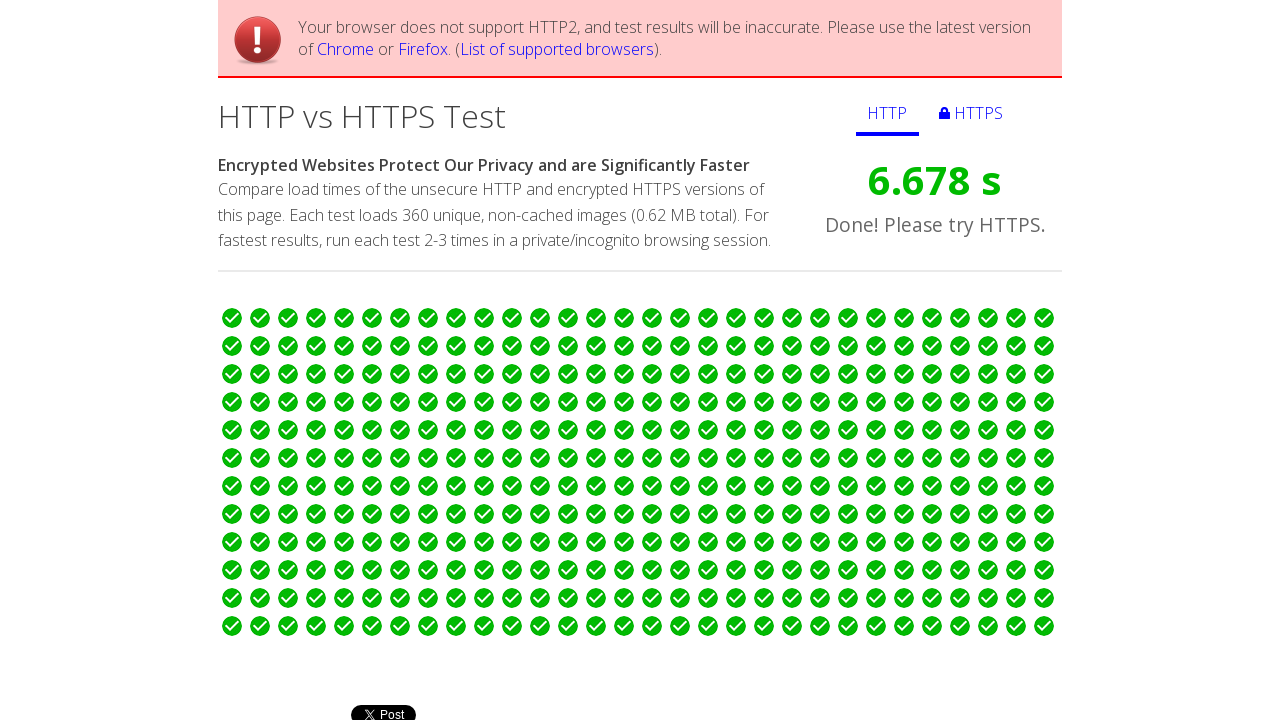

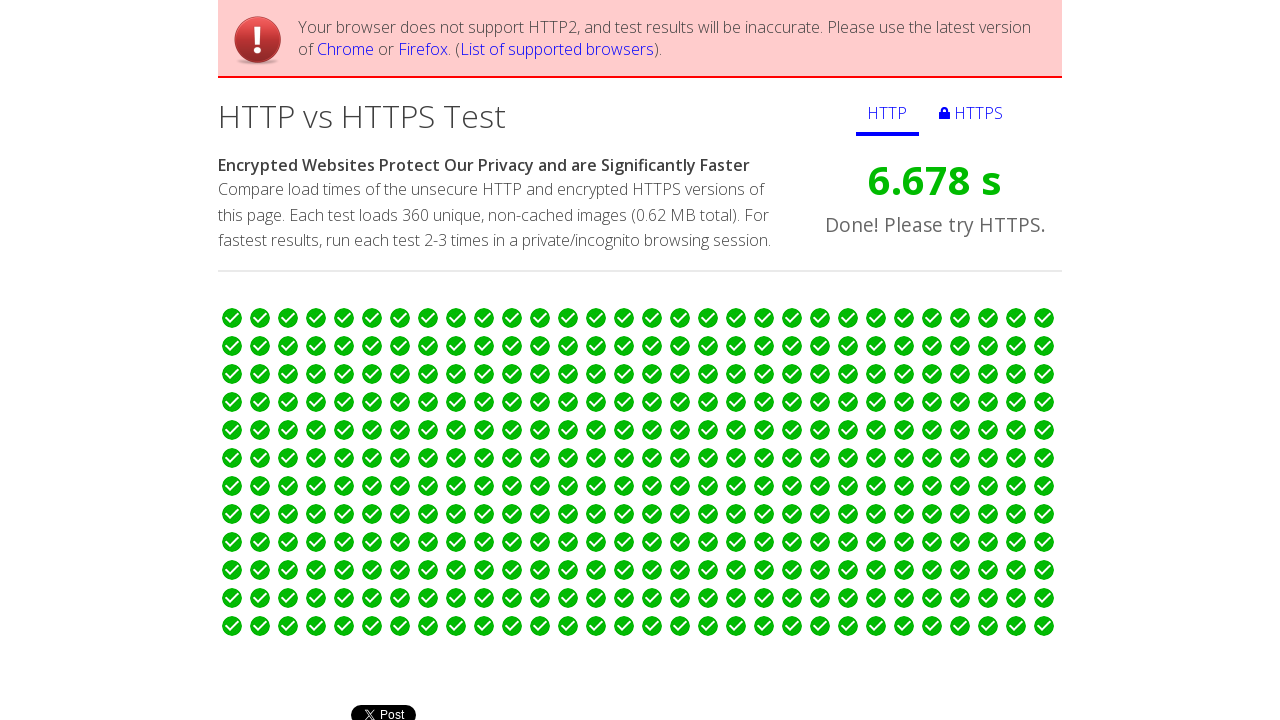